Tests the Bumble the Elephant product details page by clicking on the product, selecting style options, and verifying the product description and style picker are visible.

Starting URL: https://ilarionhalushka.github.io/jekyll-ecommerce-demo/

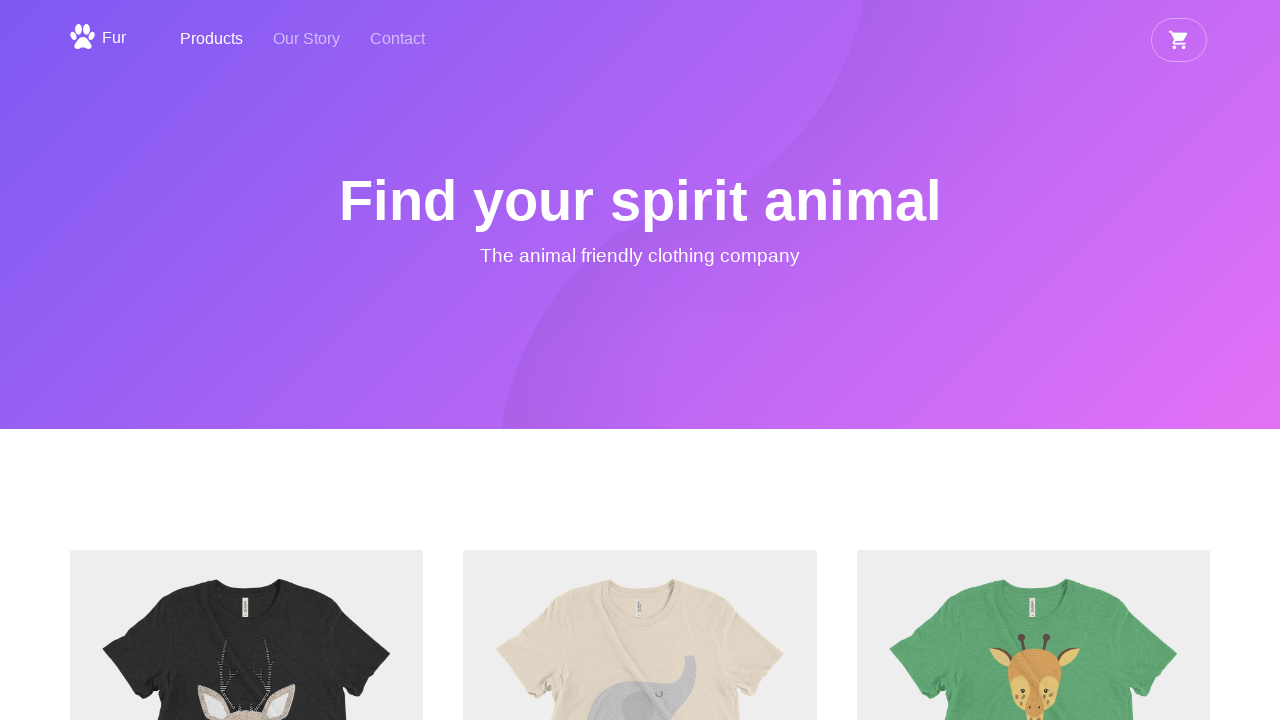

Clicked on Bumble the Elephant product heading at (640, 361) on internal:role=heading[name="Bumble the Elephant"i] >> nth=0
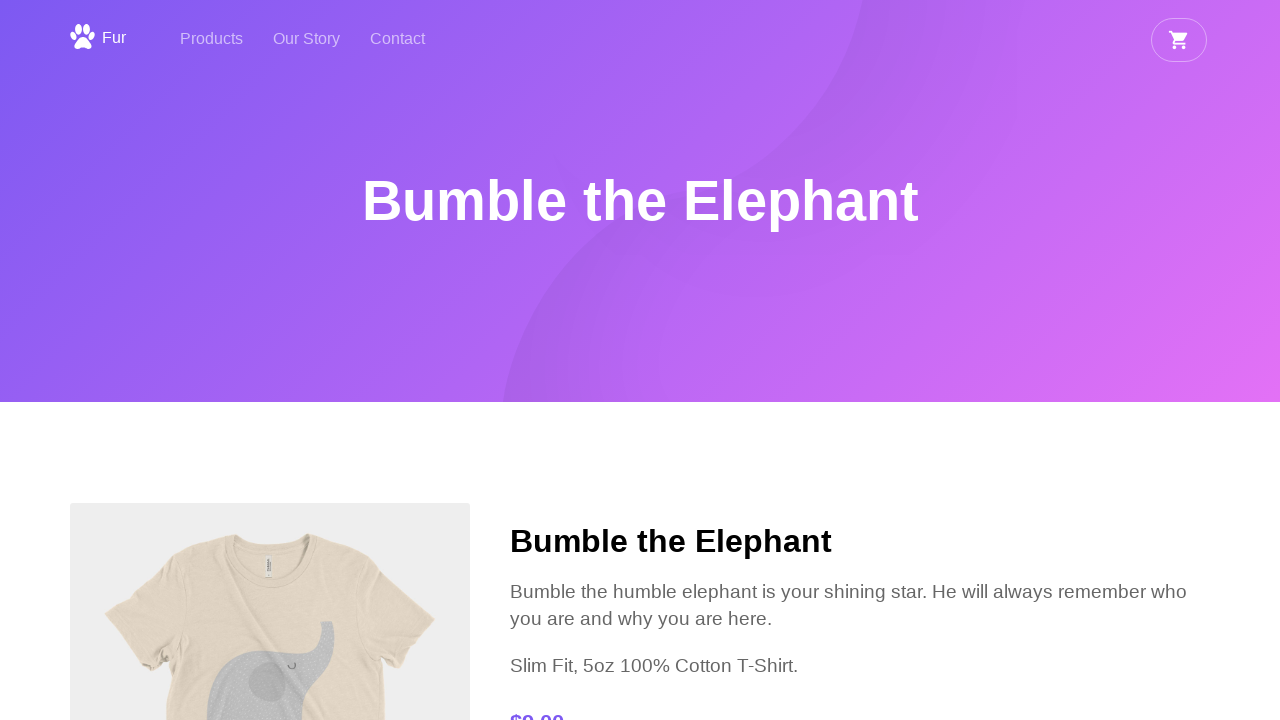

Clicked on second style picker option at (434, 360) on .style-picker > div:nth-child(2)
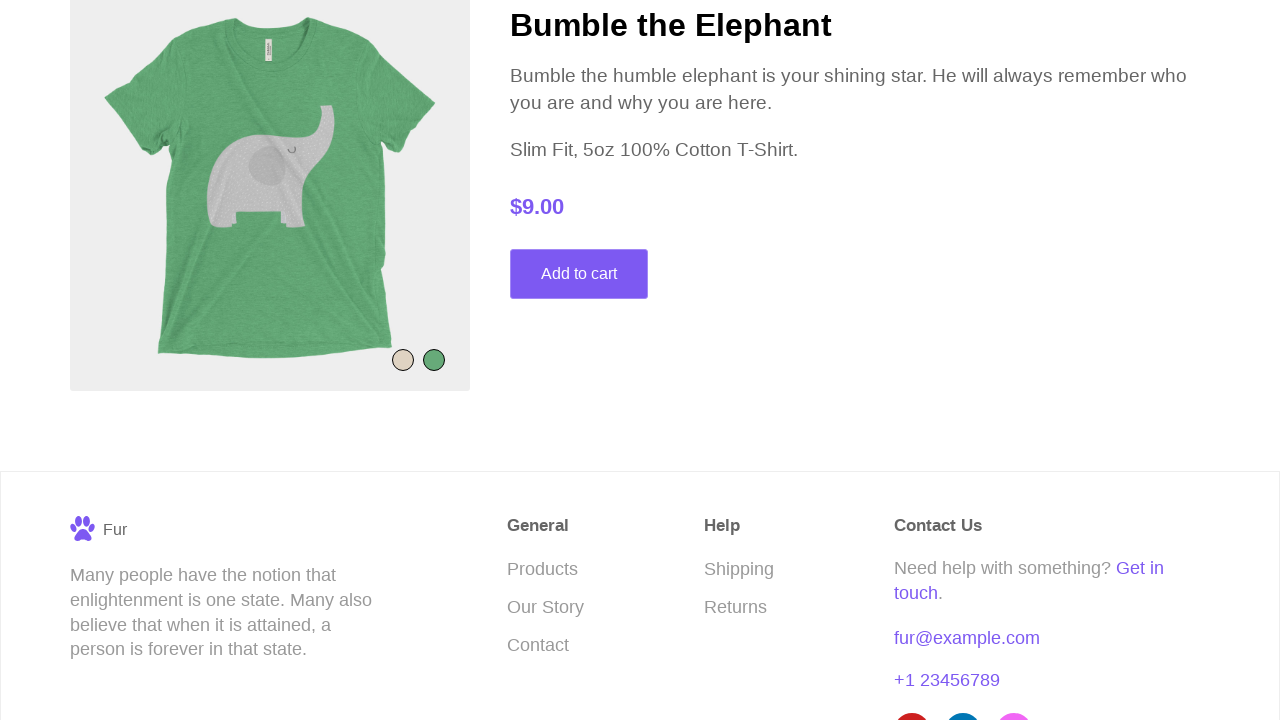

Clicked on first style picker option at (403, 360) on .style-picker > div >> nth=0
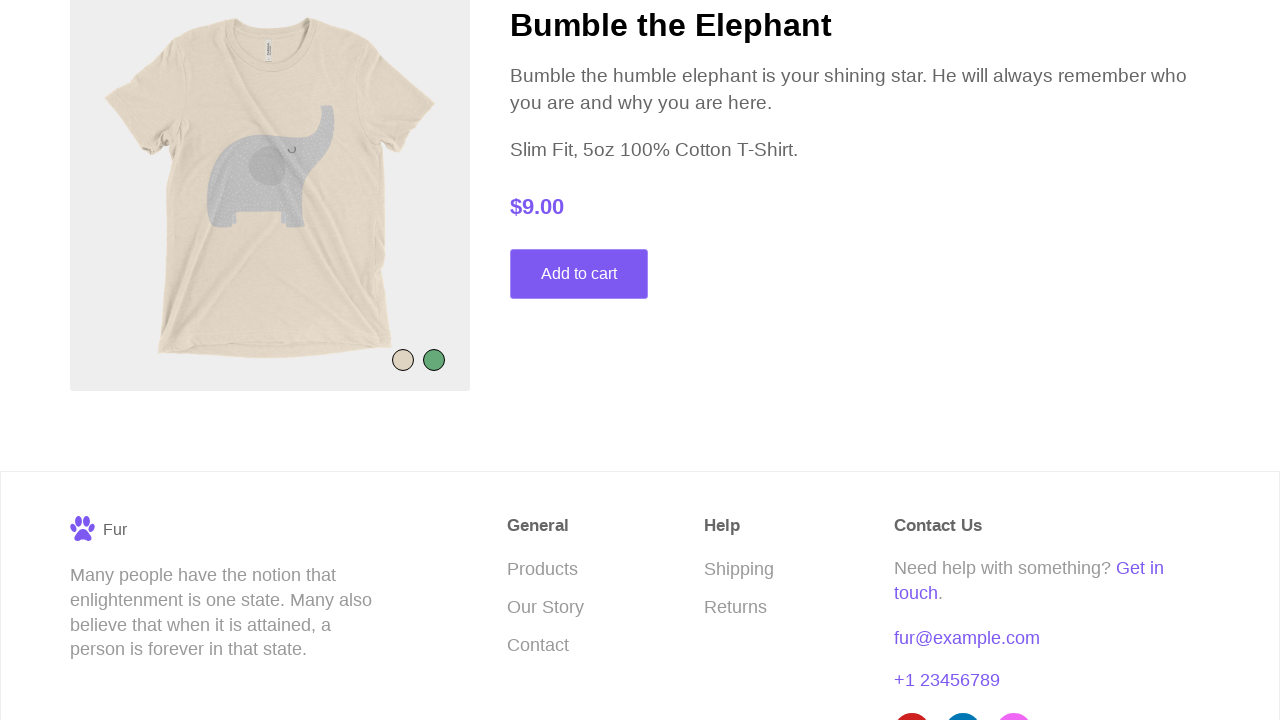

Product description 'Bumble the humble elephant' is visible
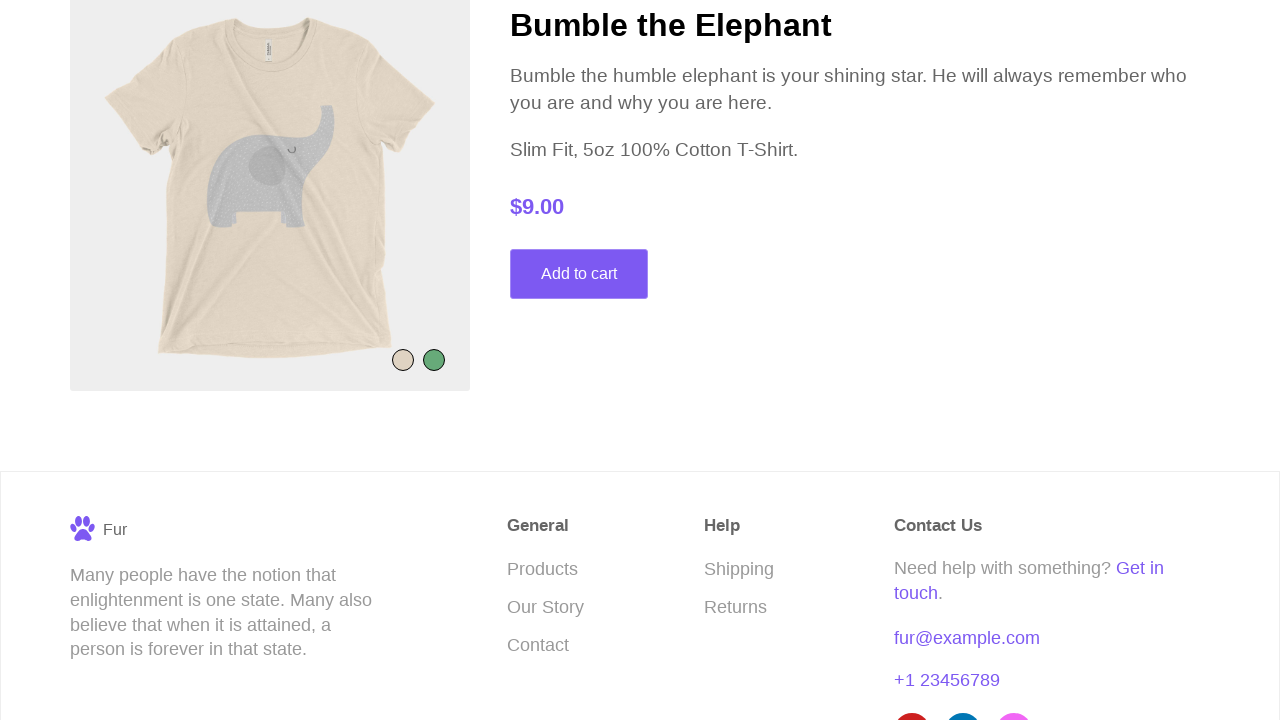

Style picker element is visible
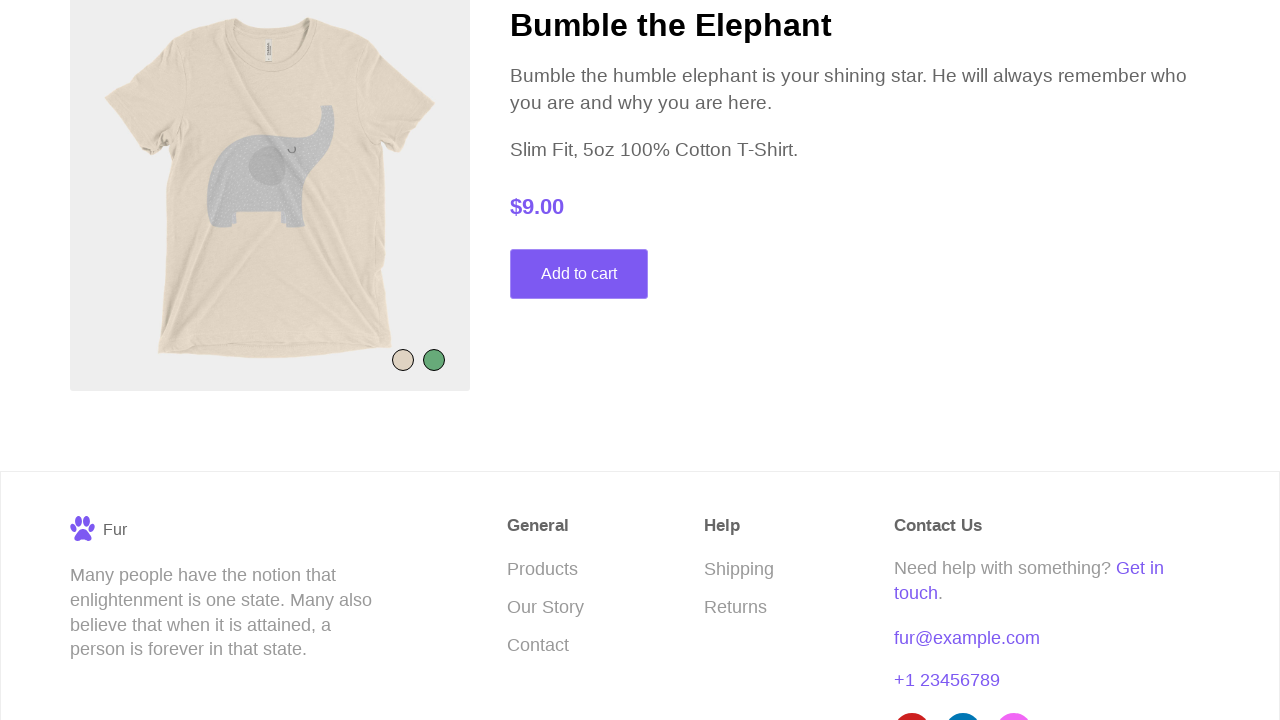

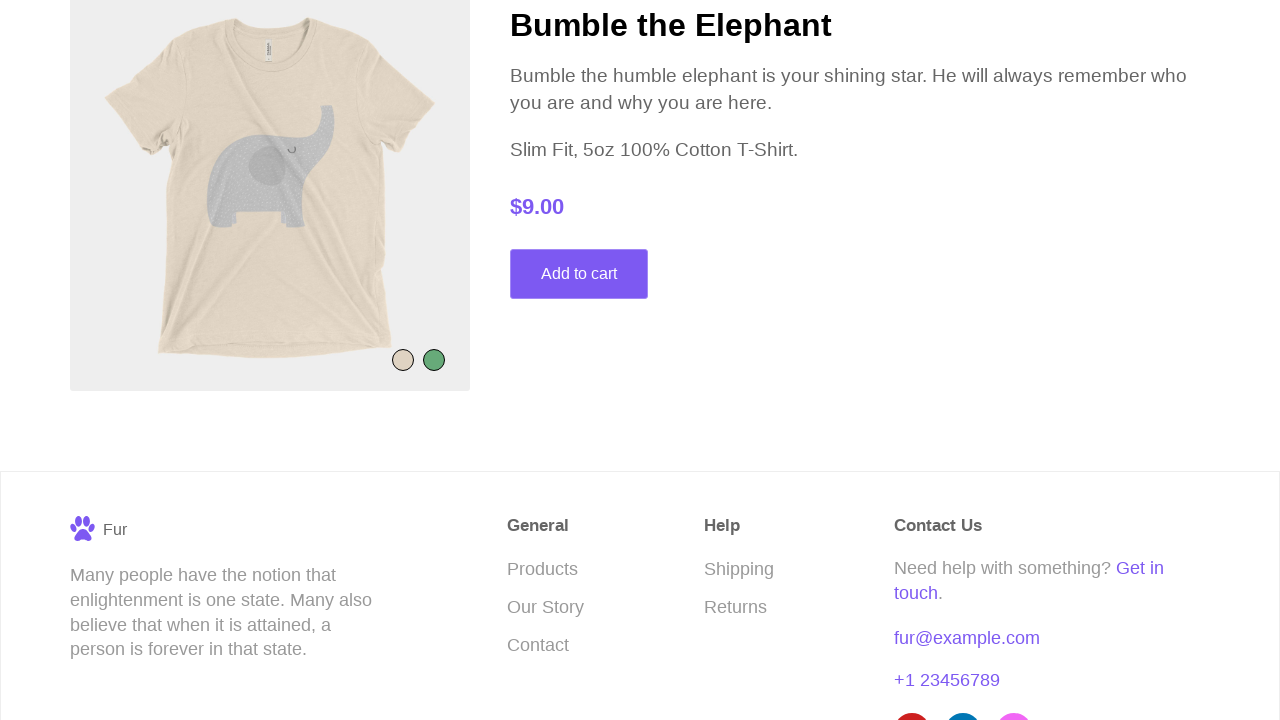